Tests calendar date picker functionality by selecting a specific year, month, and date from a React calendar component and verifying the selected values

Starting URL: https://rahulshettyacademy.com/seleniumPractise/#/offers

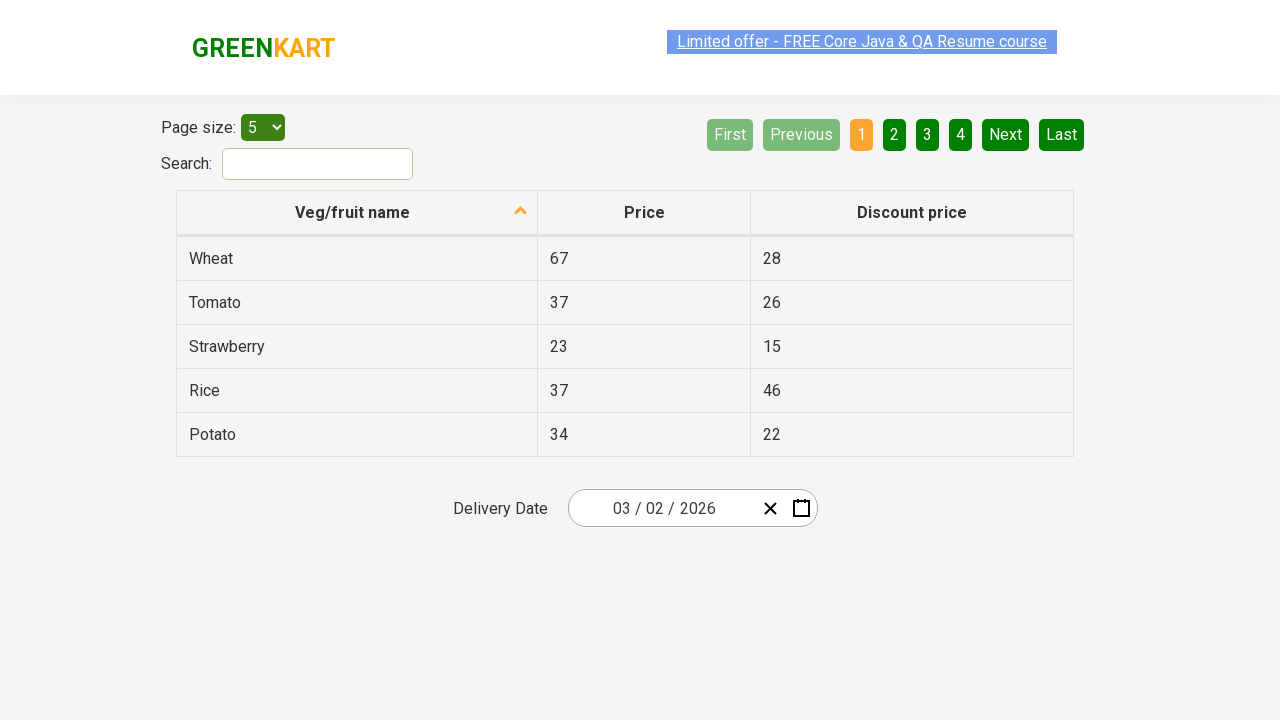

Clicked month input to open calendar picker at (626, 508) on input.react-date-picker__inputGroup__input.react-date-picker__inputGroup__month
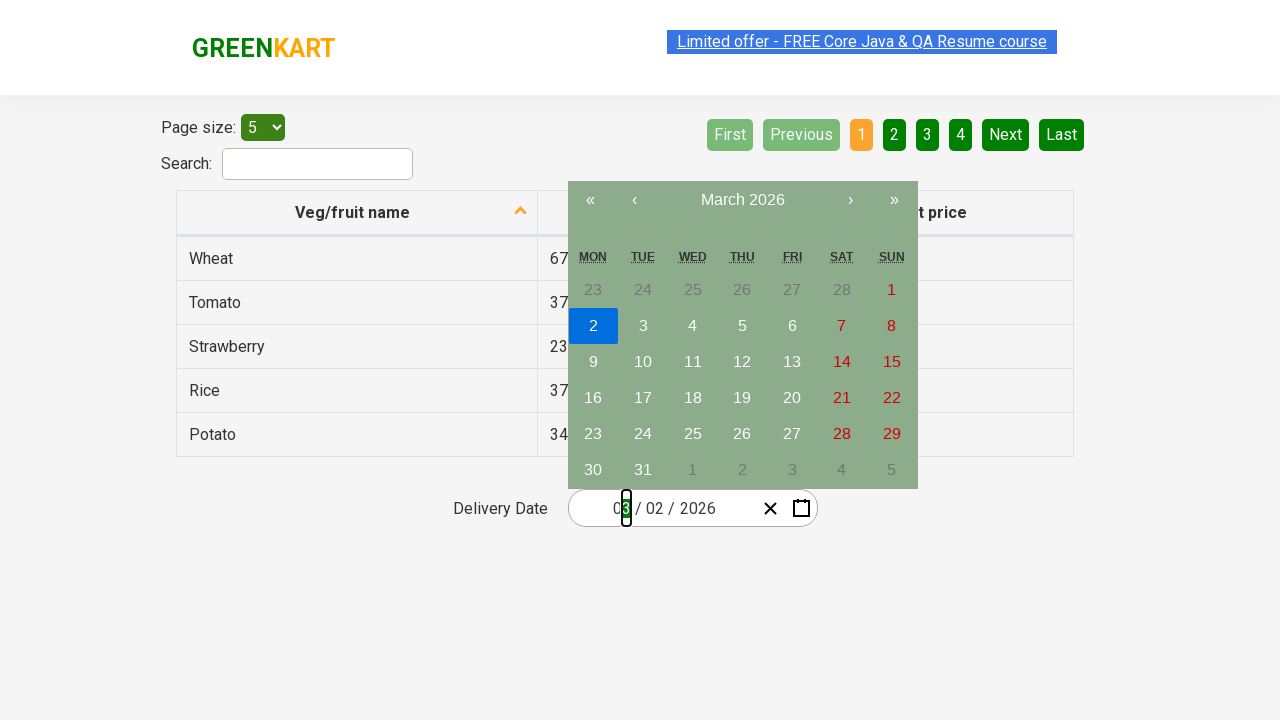

Waited for calendar to load
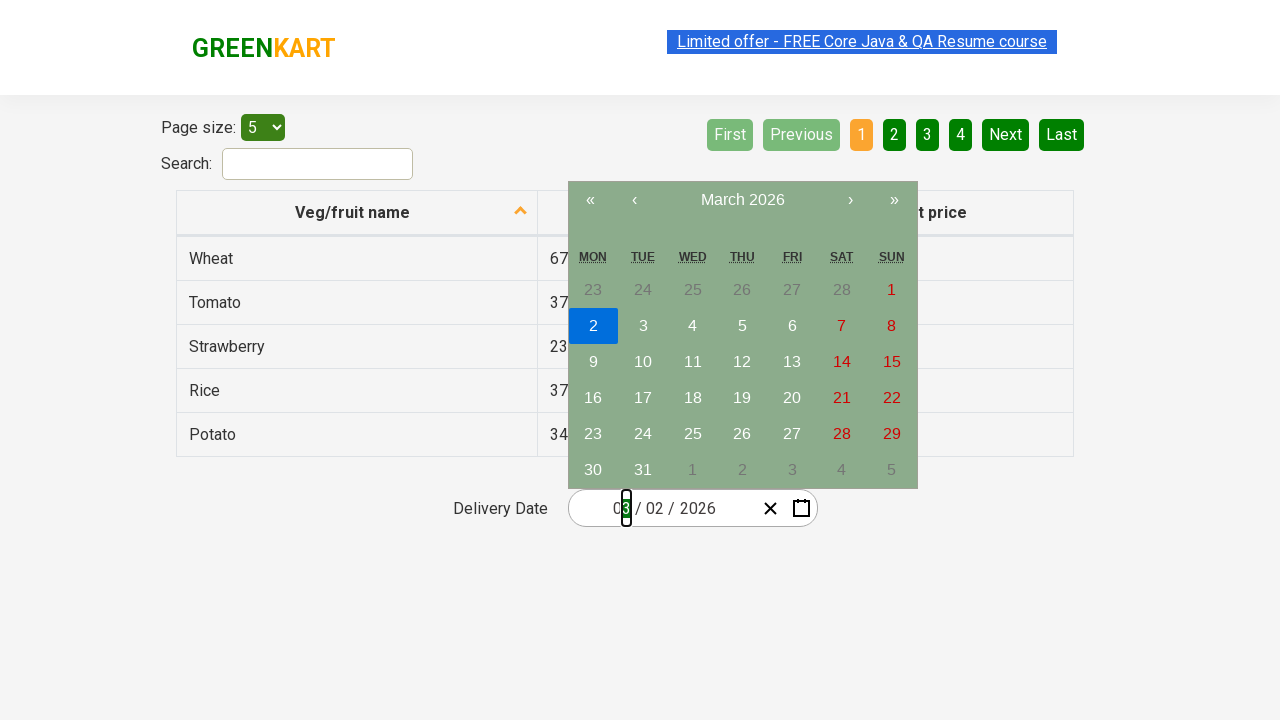

Clicked navigation label to switch to month view at (742, 200) on button.react-calendar__navigation__label
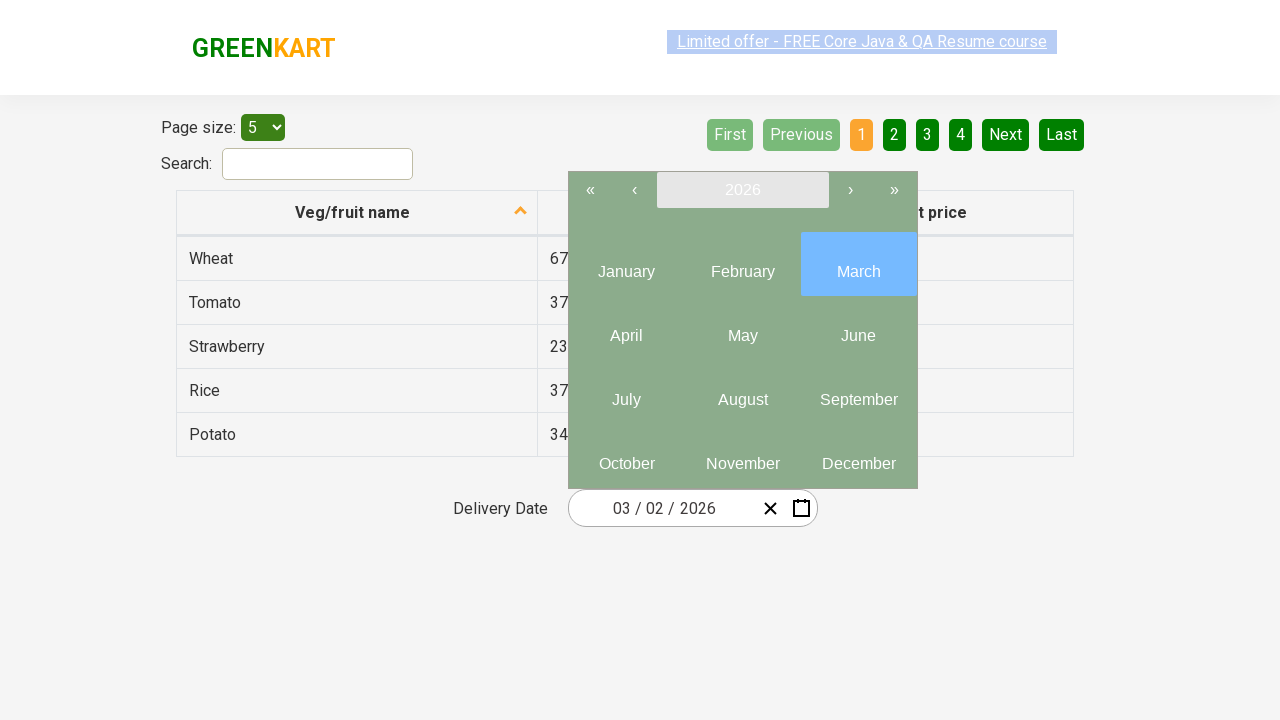

Waited for month view to load
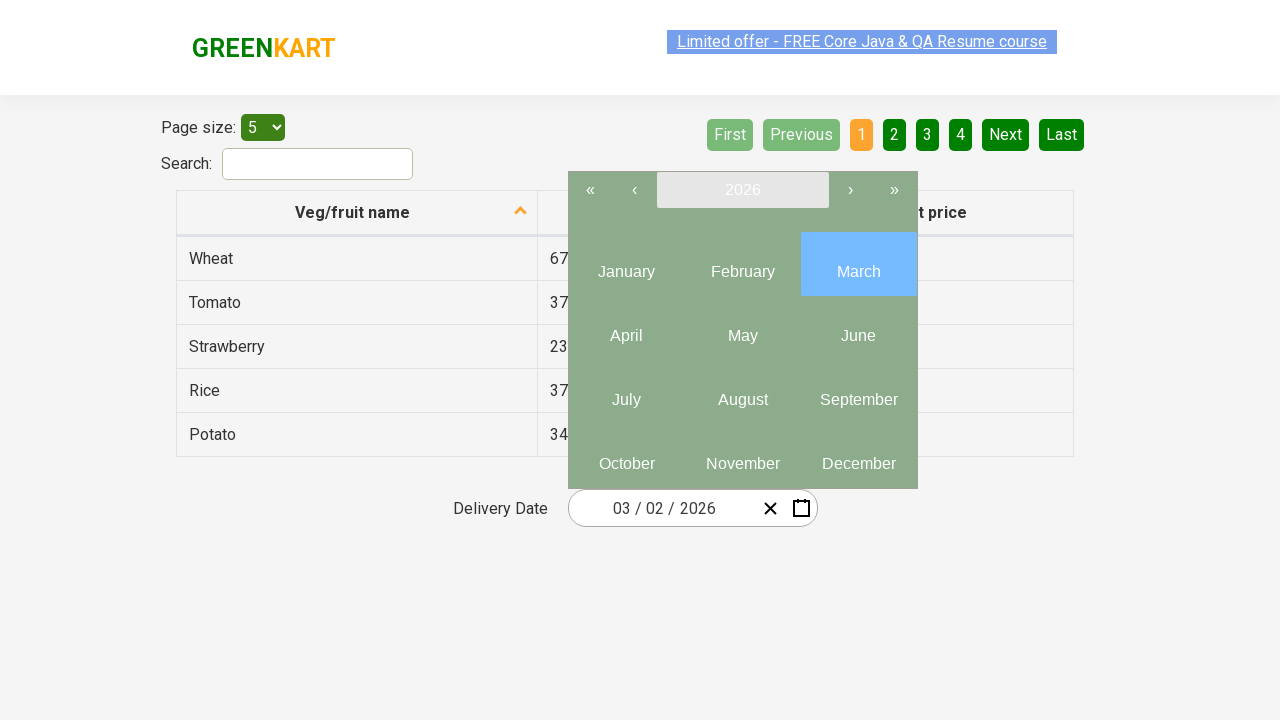

Clicked navigation label again to switch to year view at (742, 190) on button.react-calendar__navigation__label
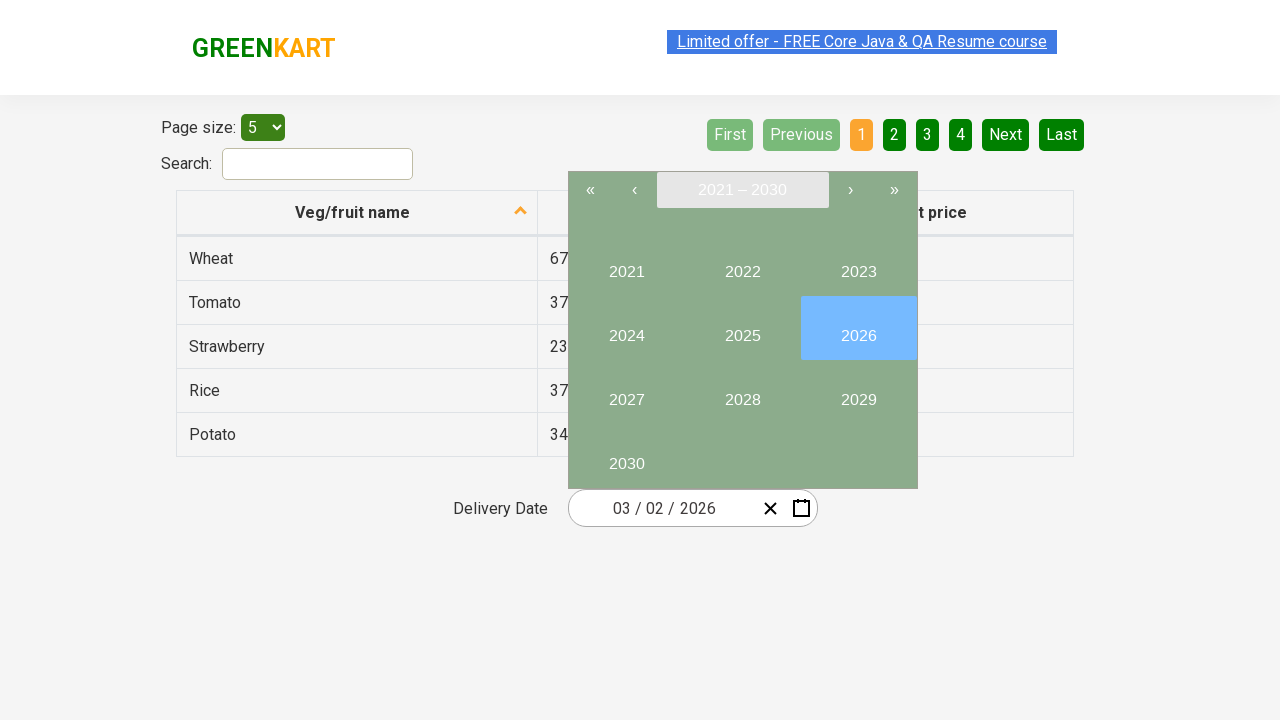

Waited for year view to load
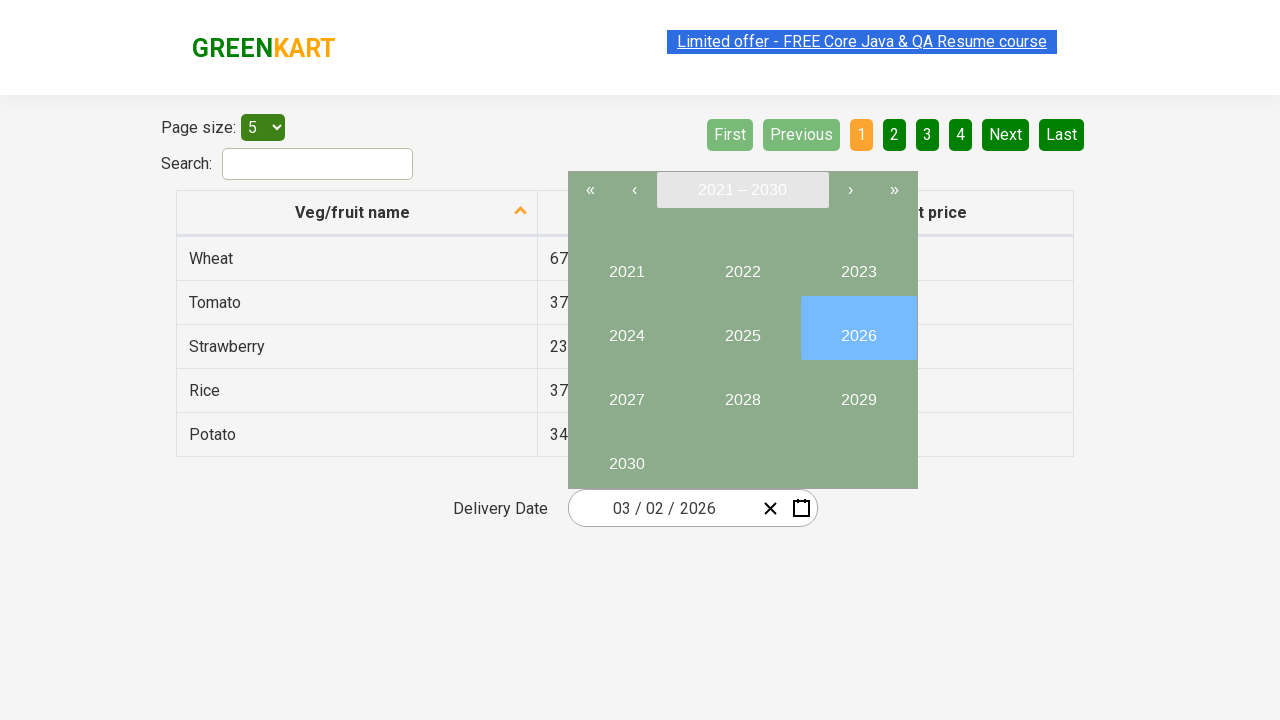

Selected year 2026 at (858, 328) on //button[text()='2026']
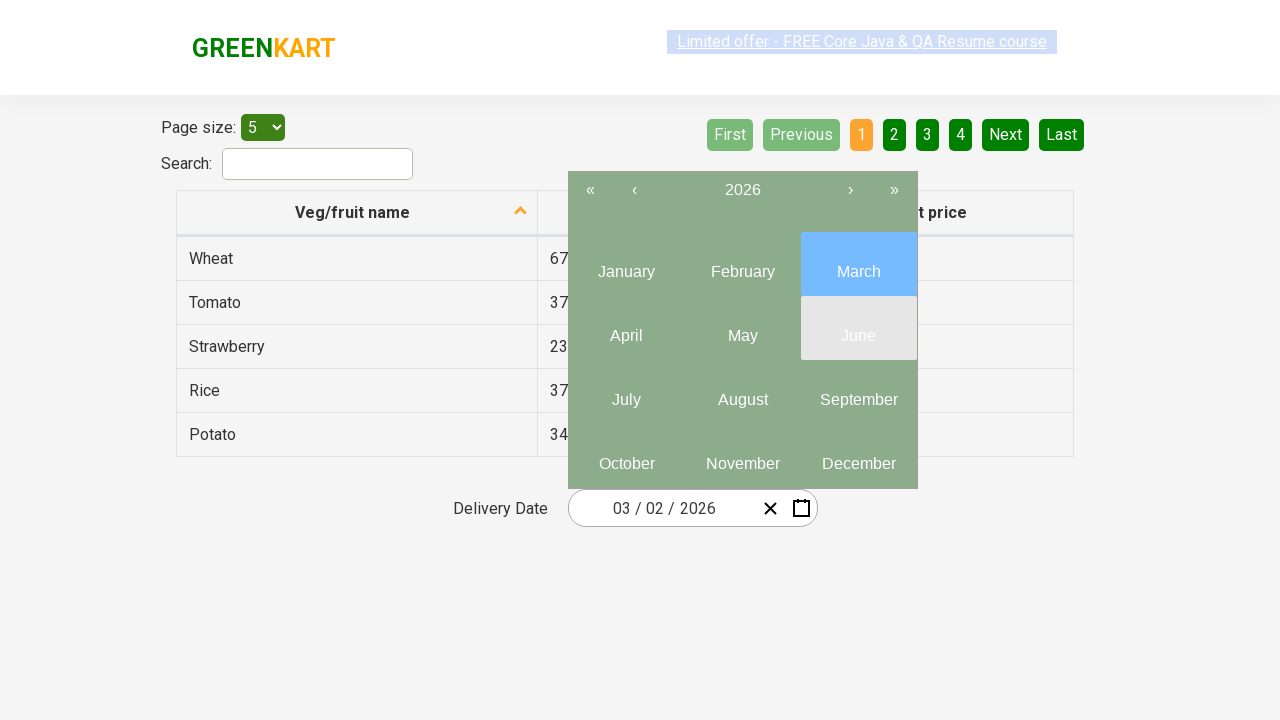

Waited for year selection to process
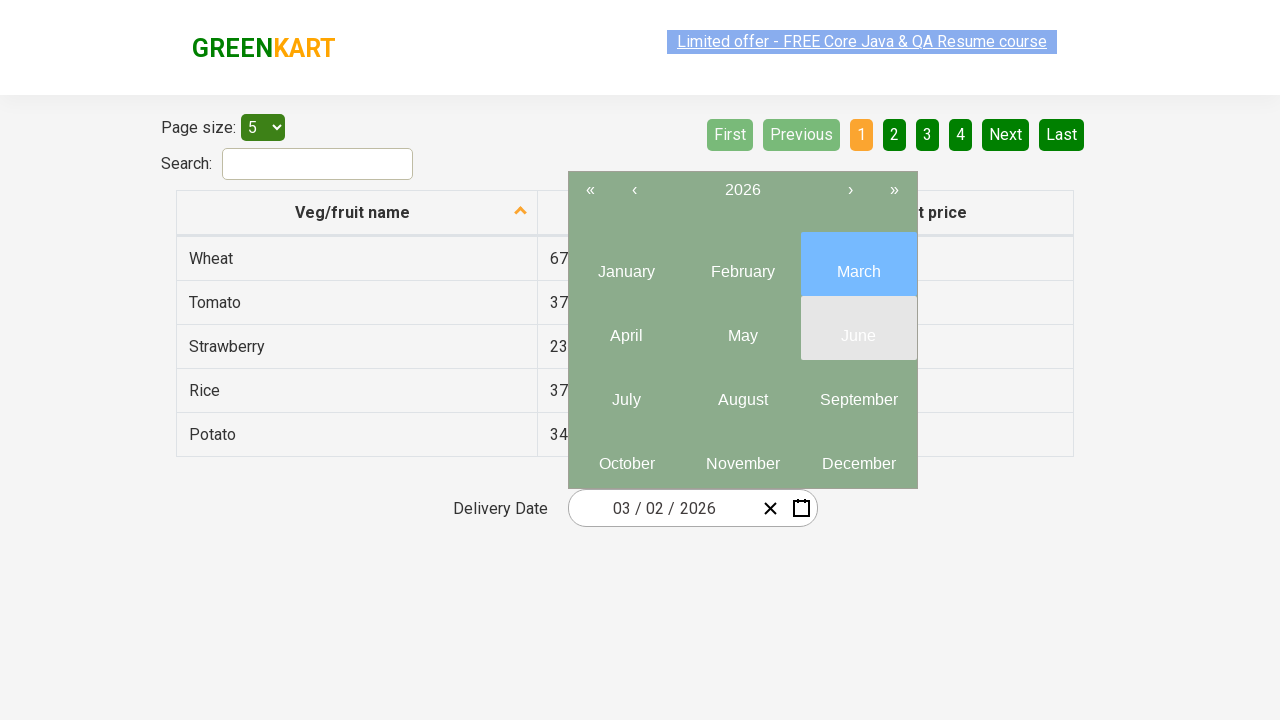

Selected month 7 (July) at (626, 392) on button.react-calendar__tile.react-calendar__year-view__months__month >> nth=6
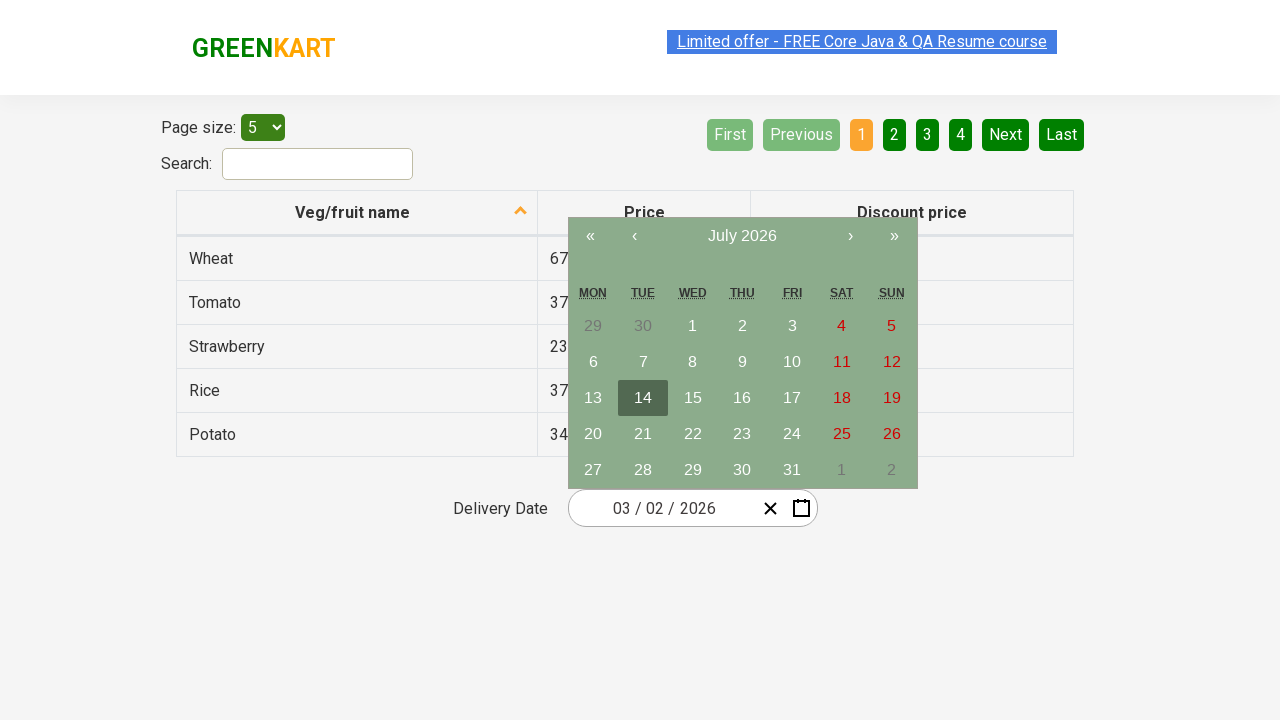

Waited for month selection to process
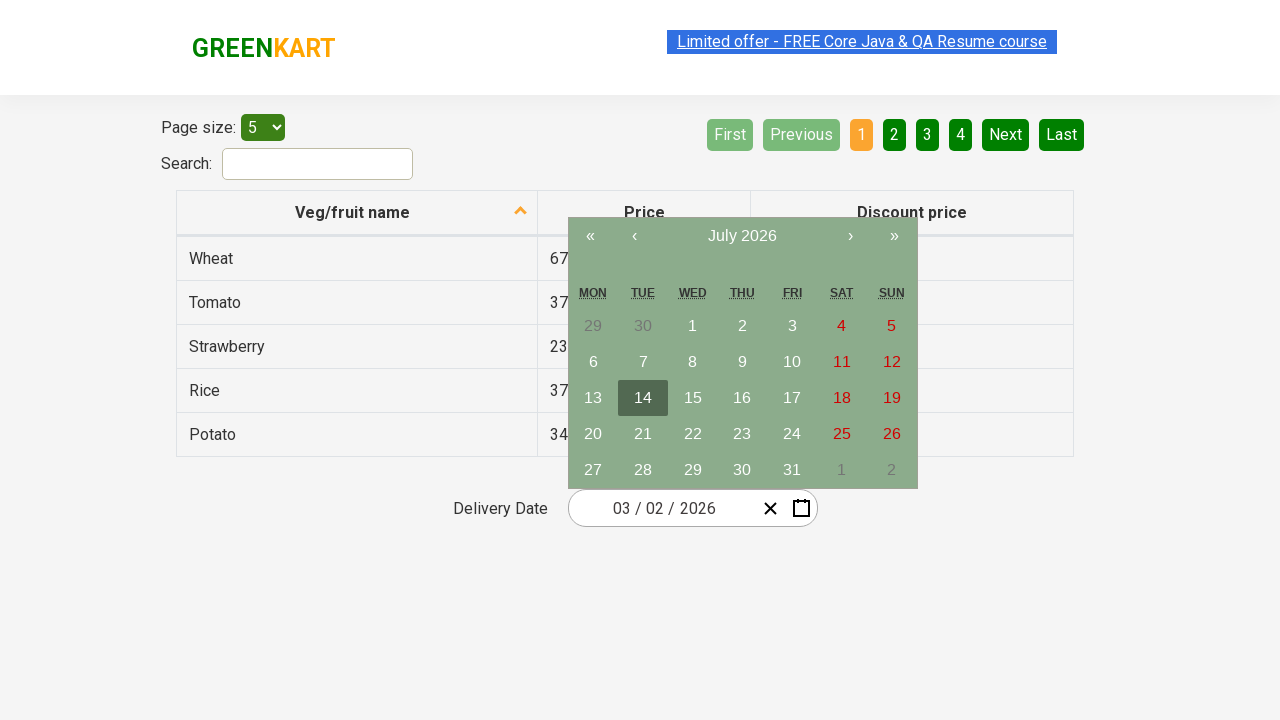

Selected date 8 at (693, 362) on button.react-calendar__tile.react-calendar__month-view__days__day >> nth=9
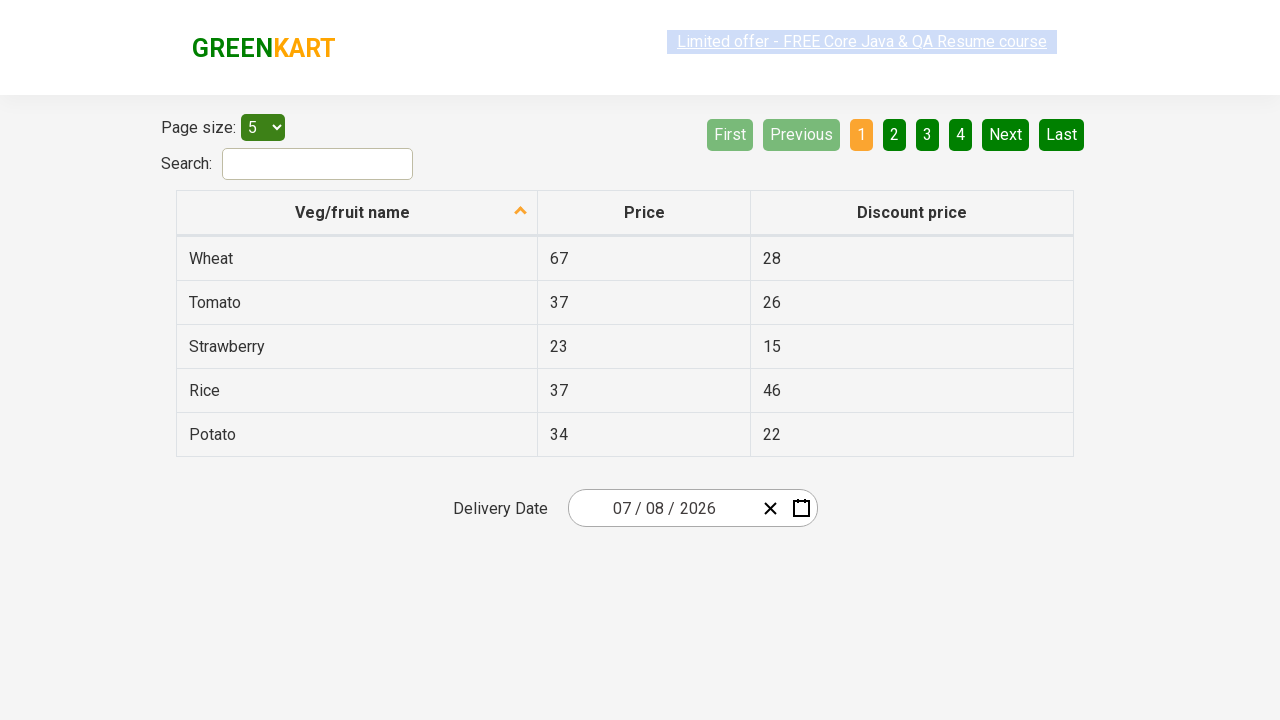

Waited for date selection to complete
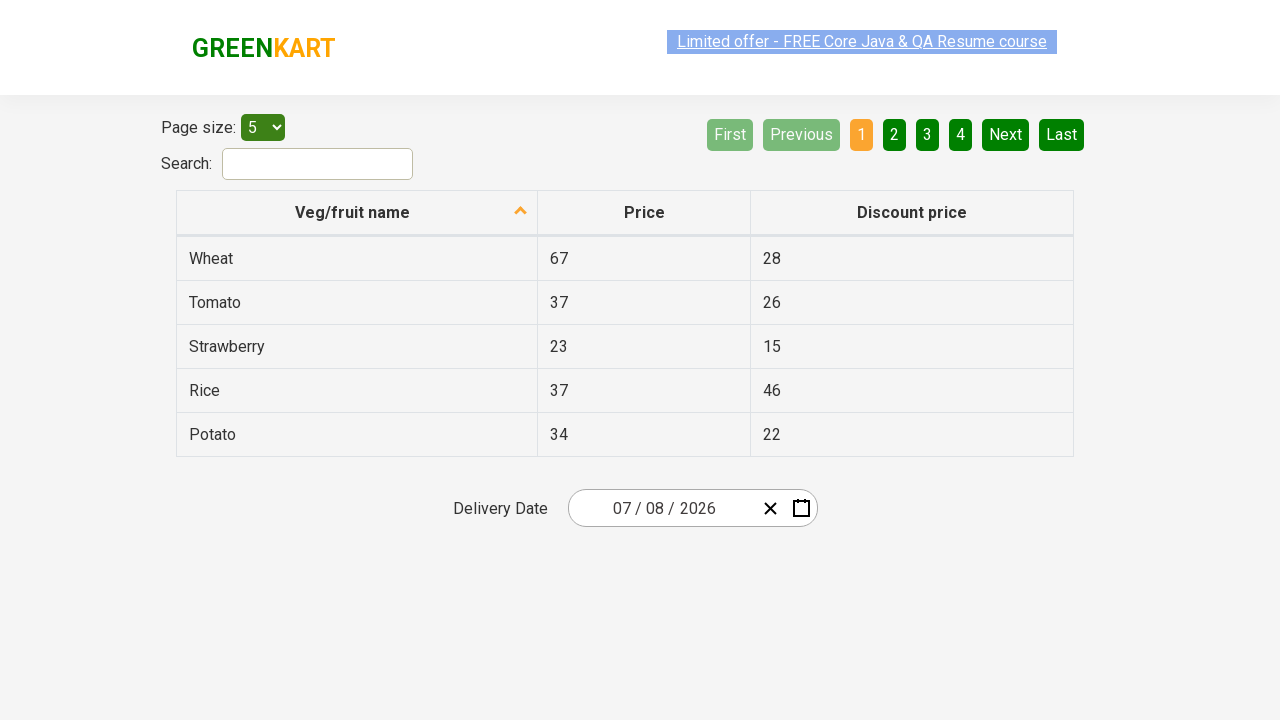

Verified date input 1: expected '7', got '7'
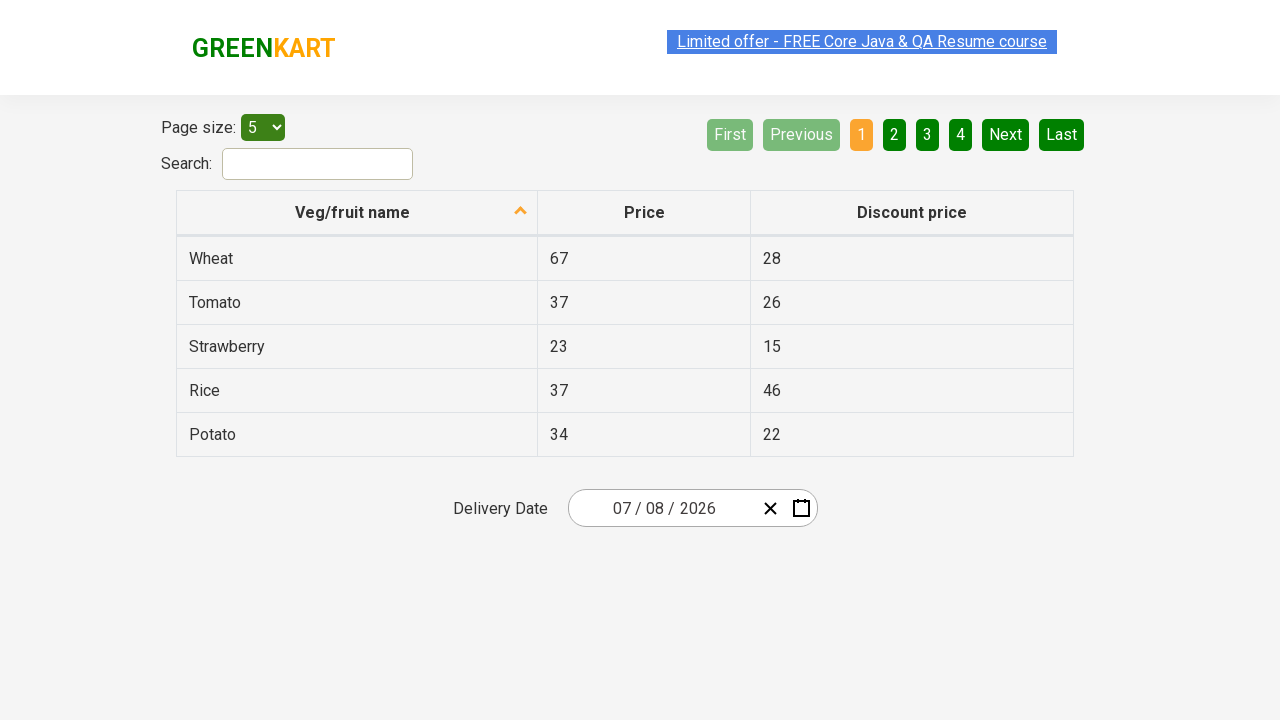

Verified date input 2: expected '8', got '8'
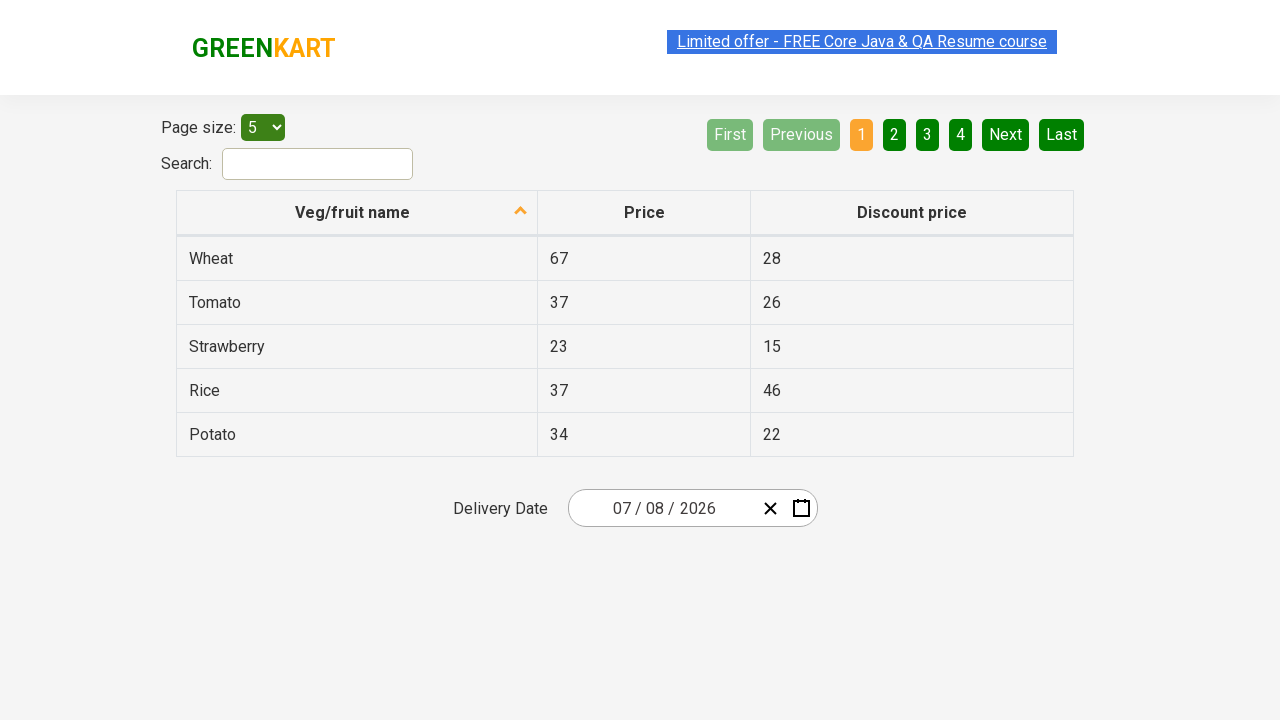

Verified date input 3: expected '2026', got '2026'
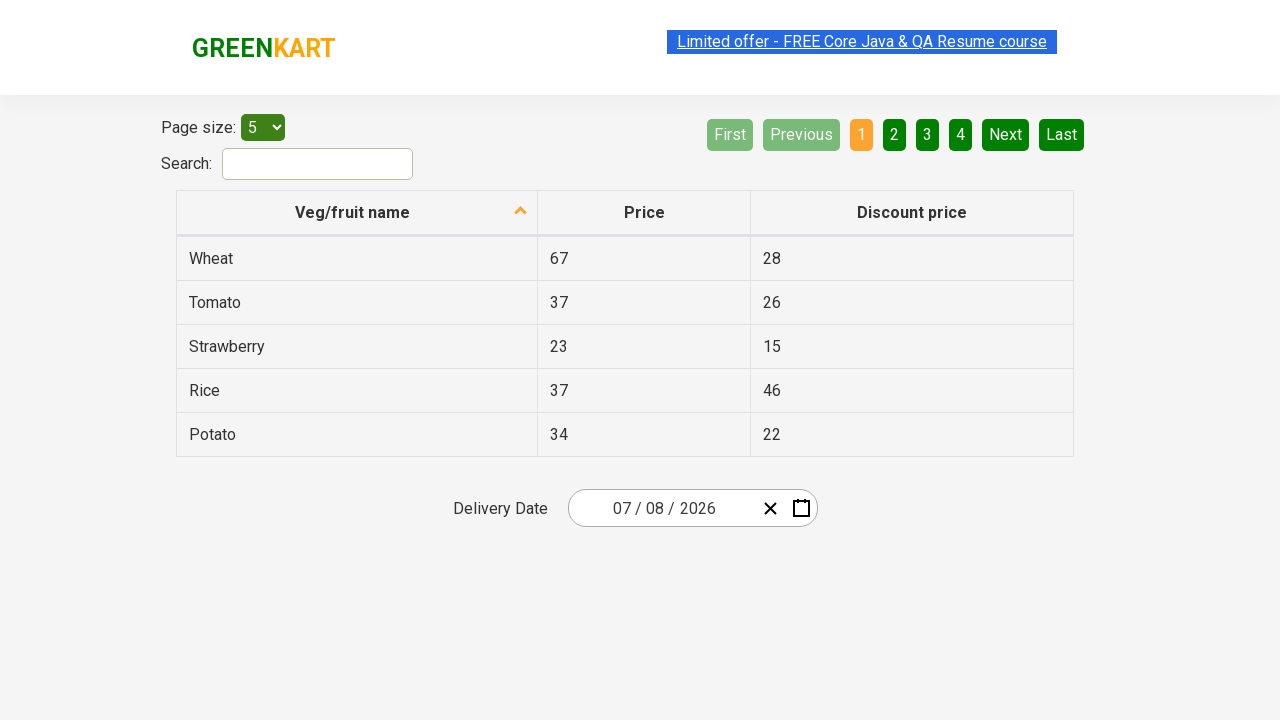

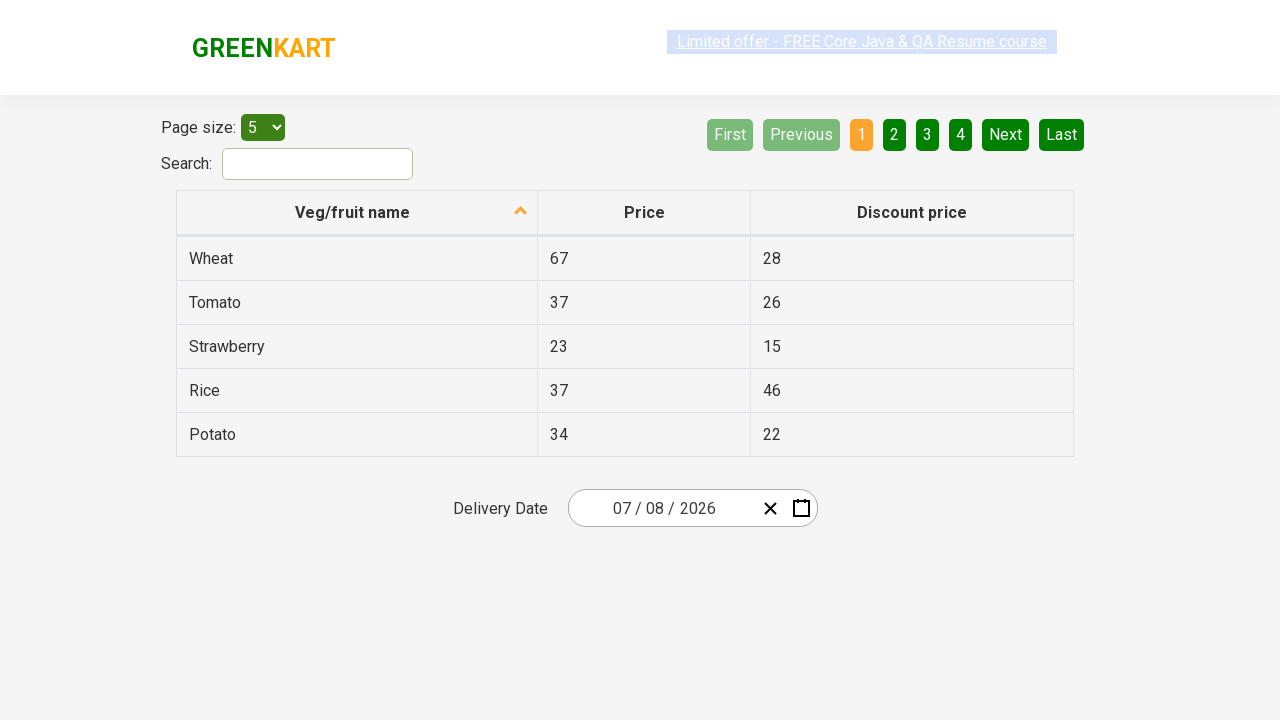